Navigates to the LetCode test page and clicks on the Edit link to navigate to the edit page

Starting URL: https://letcode.in/test

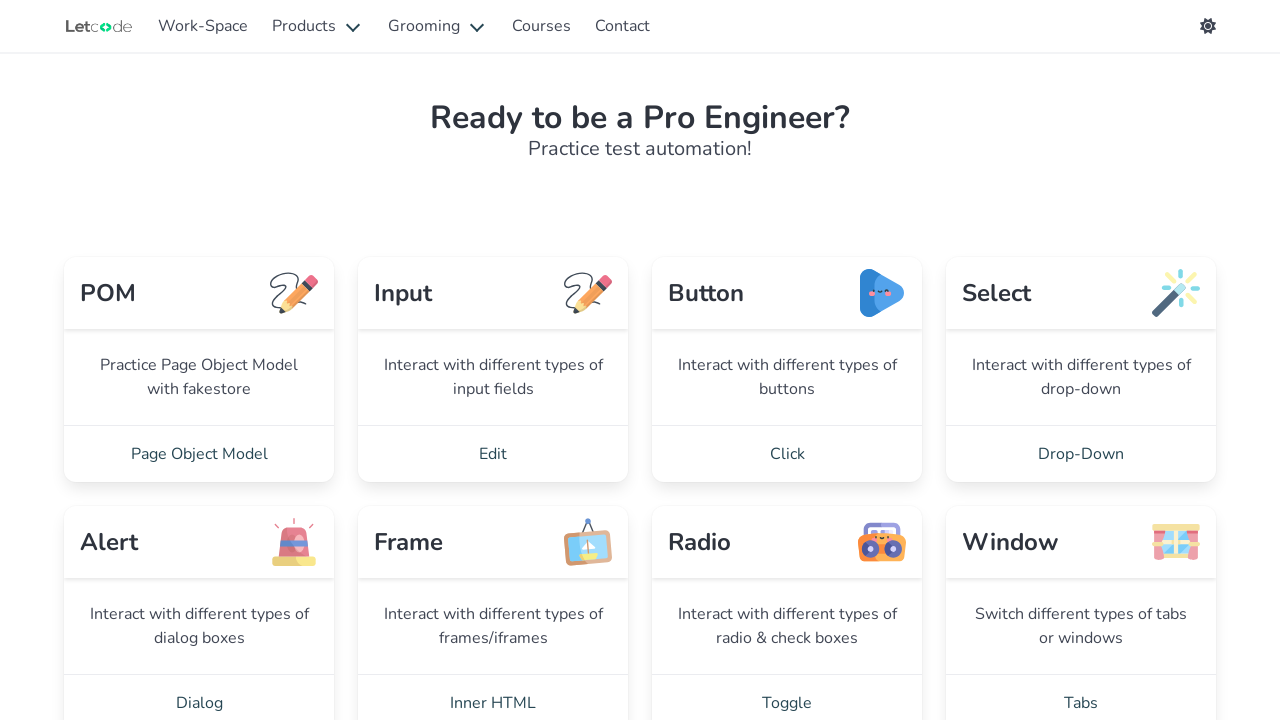

Navigated to LetCode test page
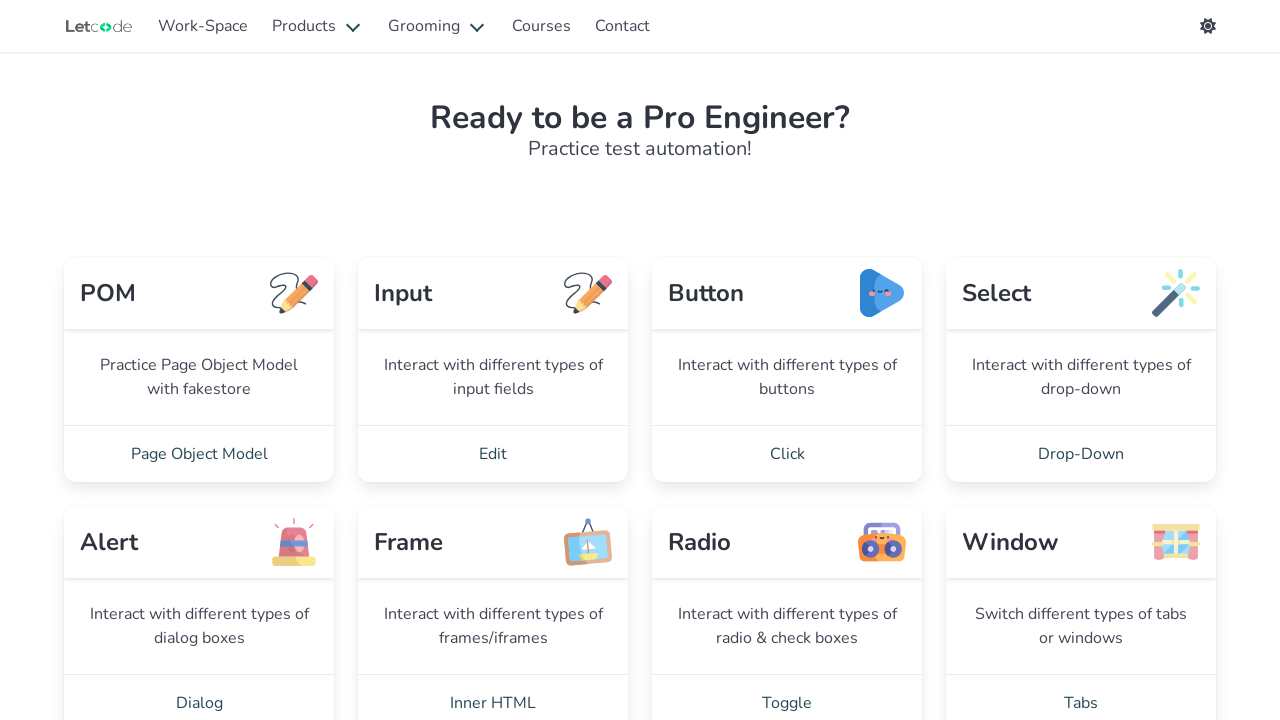

Clicked on the Edit link at (493, 454) on xpath=//a[text()=' Edit ']
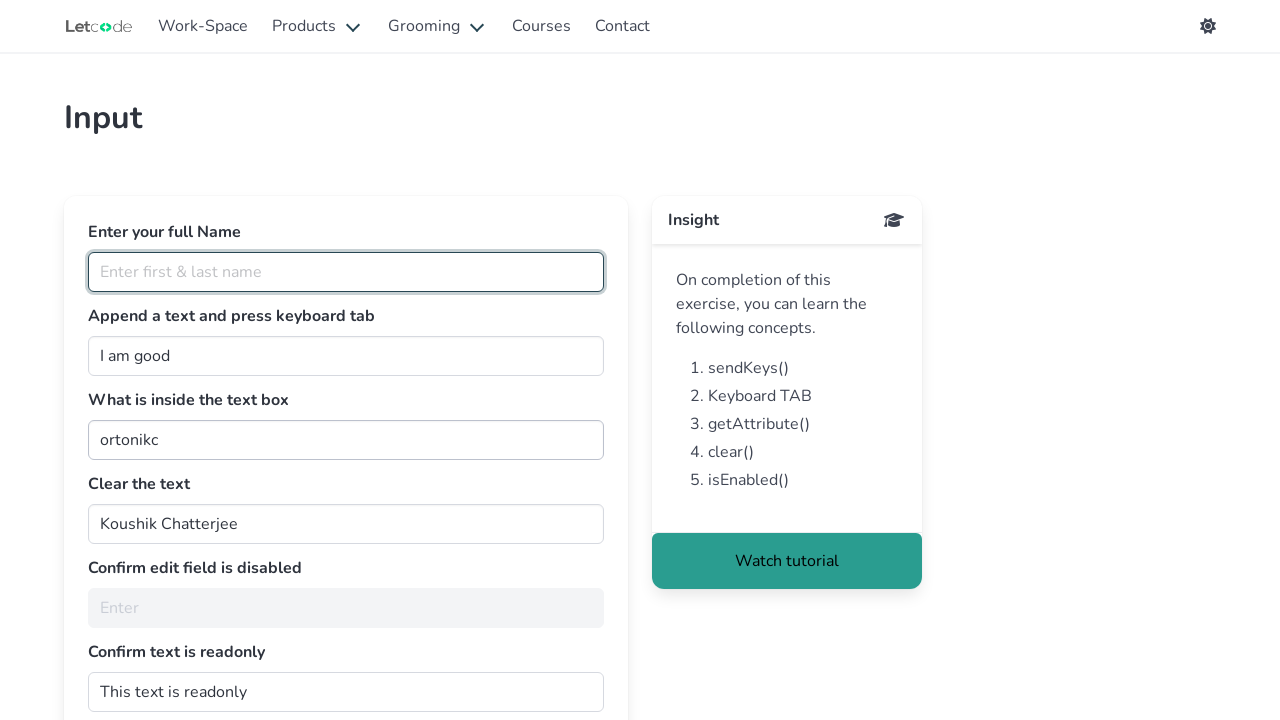

Edit page loaded successfully
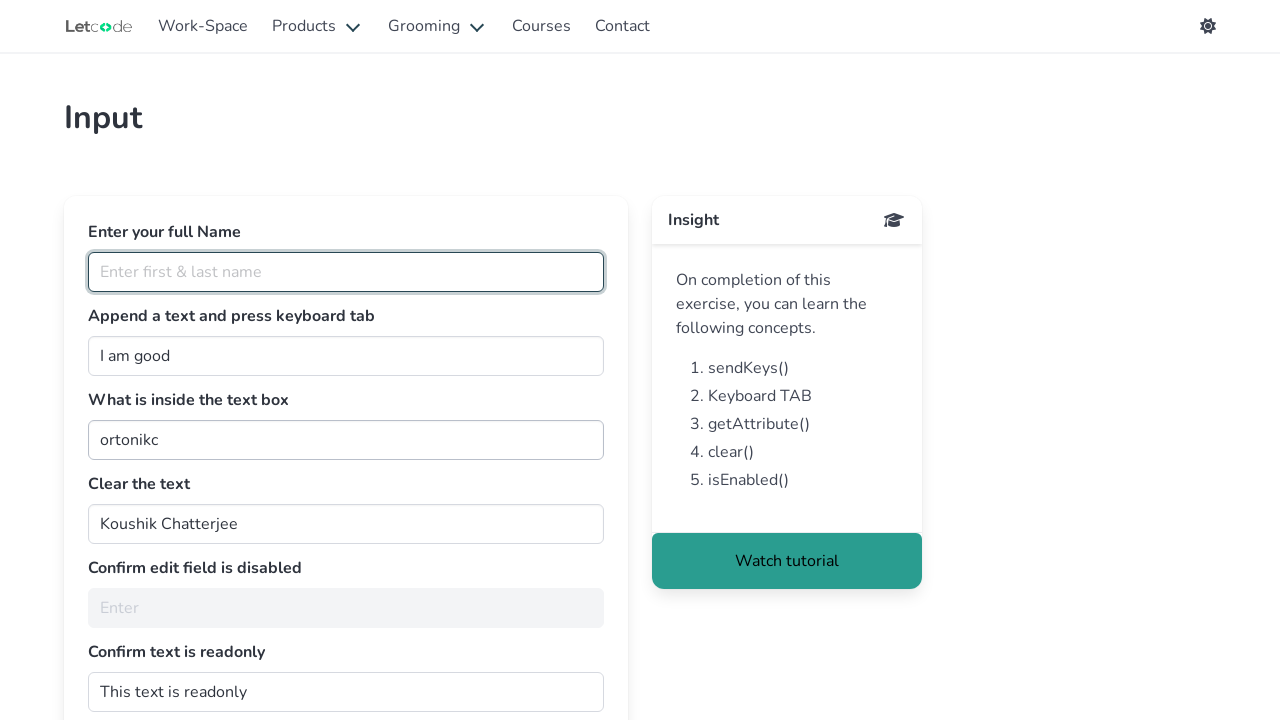

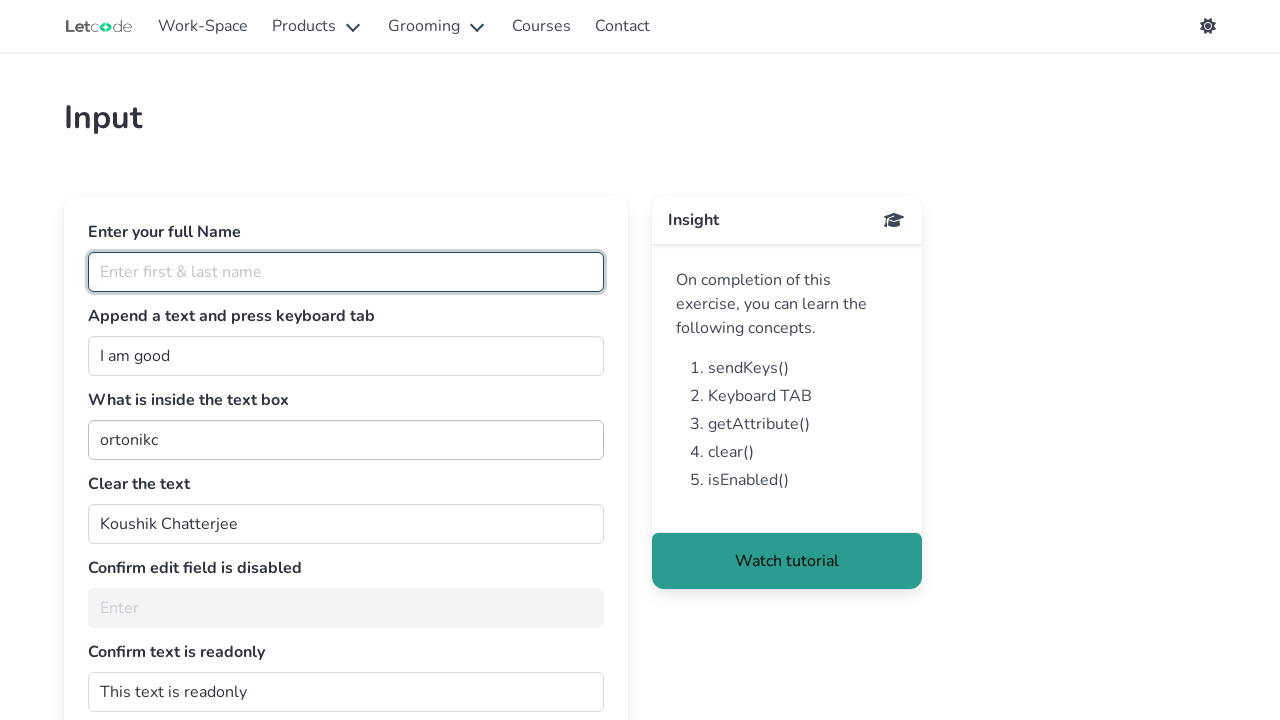